Tests login form validation with special characters in both username and password

Starting URL: https://www.saucedemo.com/

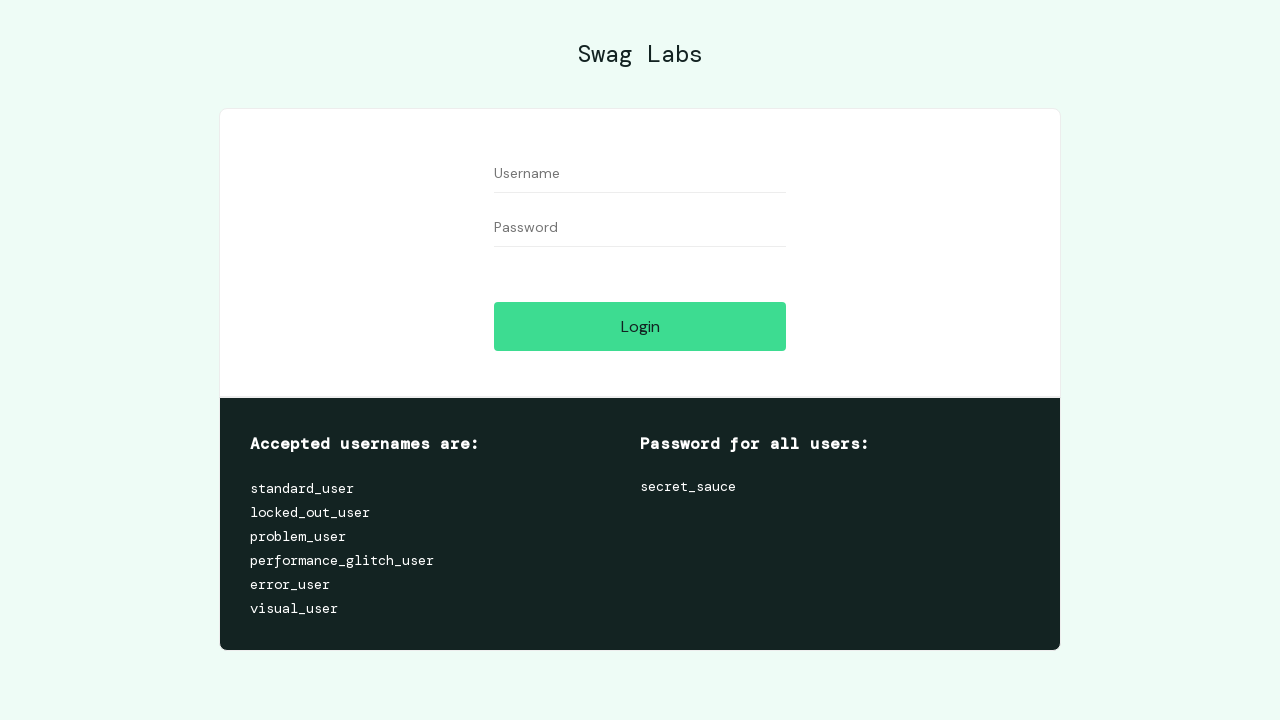

Filled username field with special characters '#$%^&*"; on #user-name
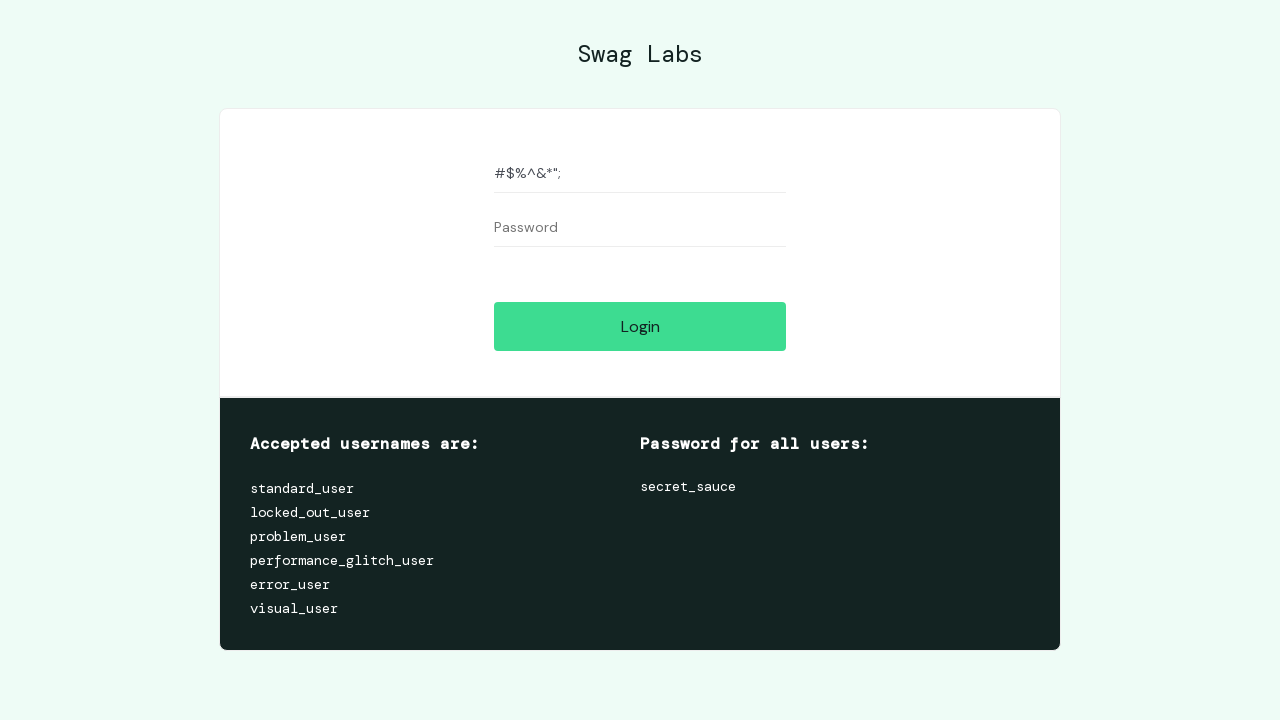

Filled password field with special characters '#$%^&*"; on #password
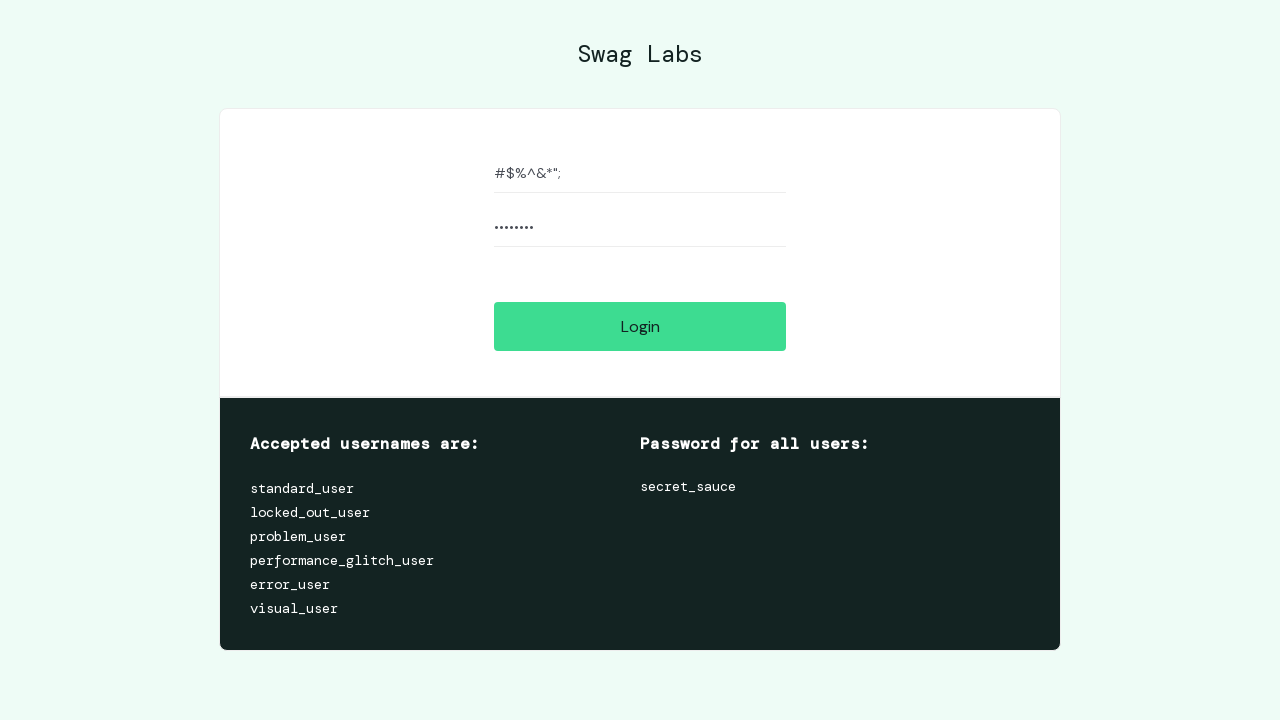

Clicked login button at (640, 326) on #login-button
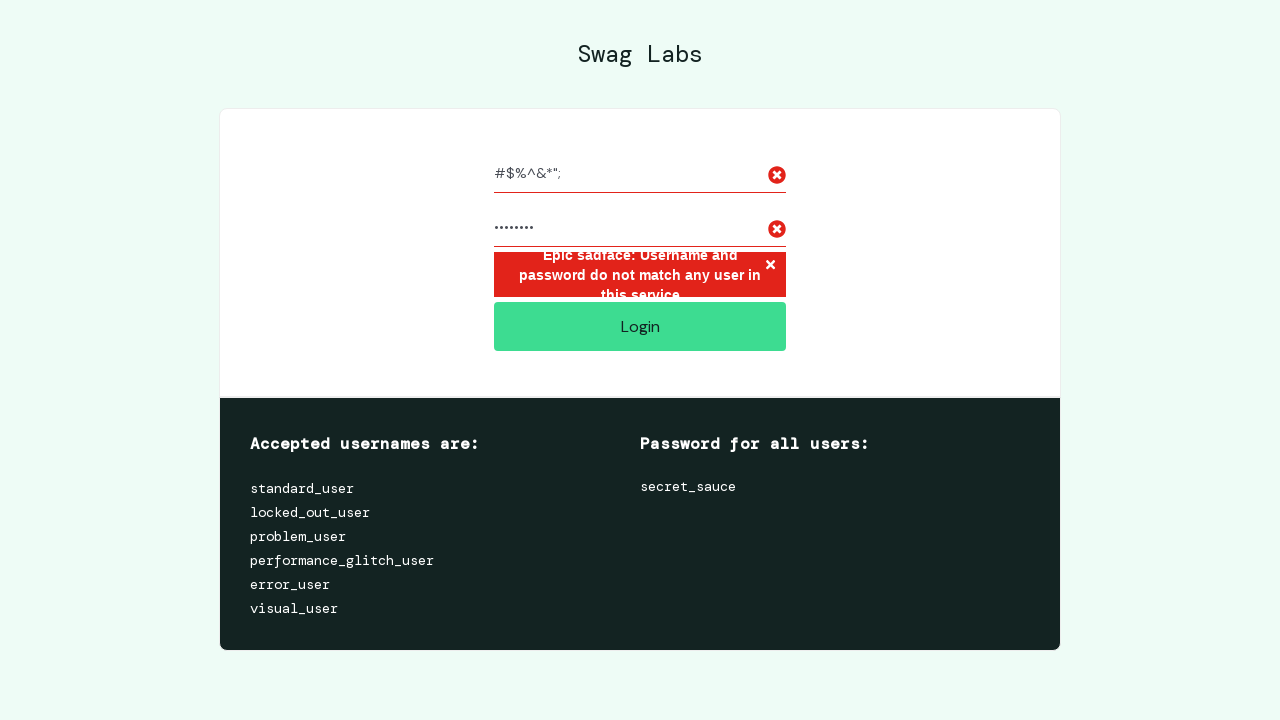

Located error message element
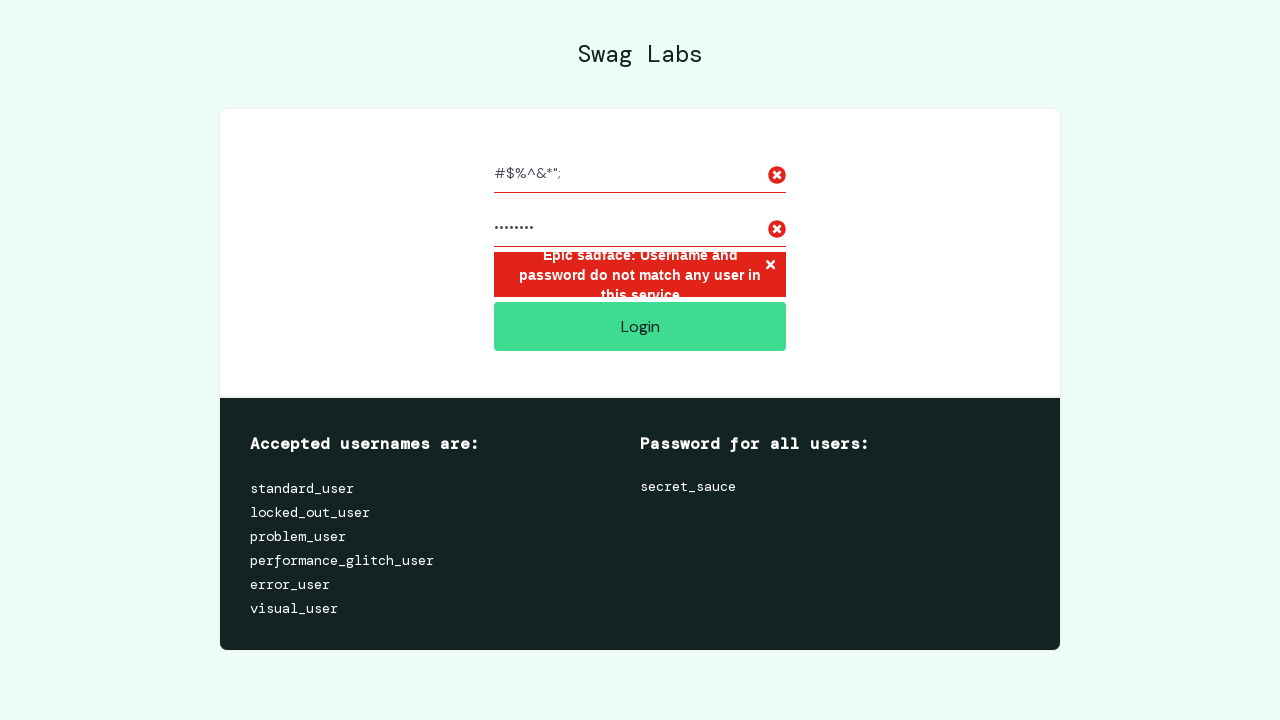

Verified error message: 'Epic sadface: Username and password do not match any user in this service'
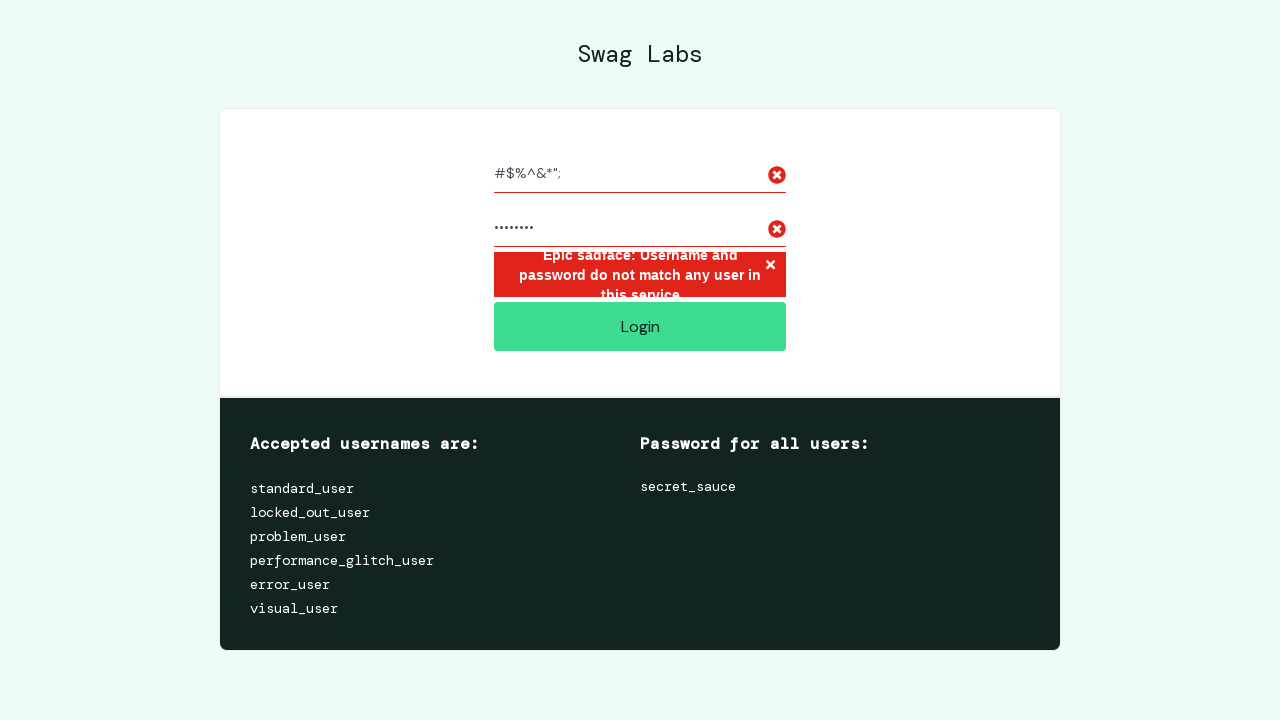

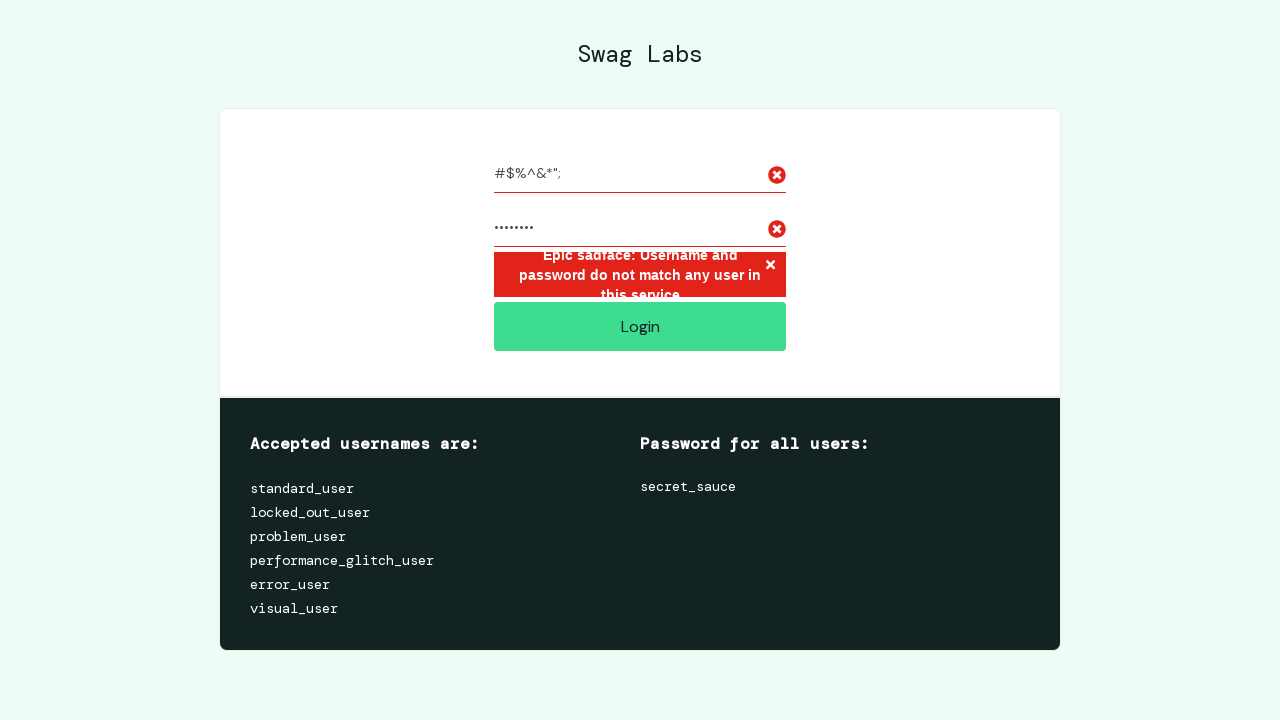